Tests removing the disabled attribute from a form input within an iframe, then fills the field and submits the form to verify the input was accepted.

Starting URL: https://www.w3schools.com/tags/tryit.asp?filename=tryhtml_input_disabled

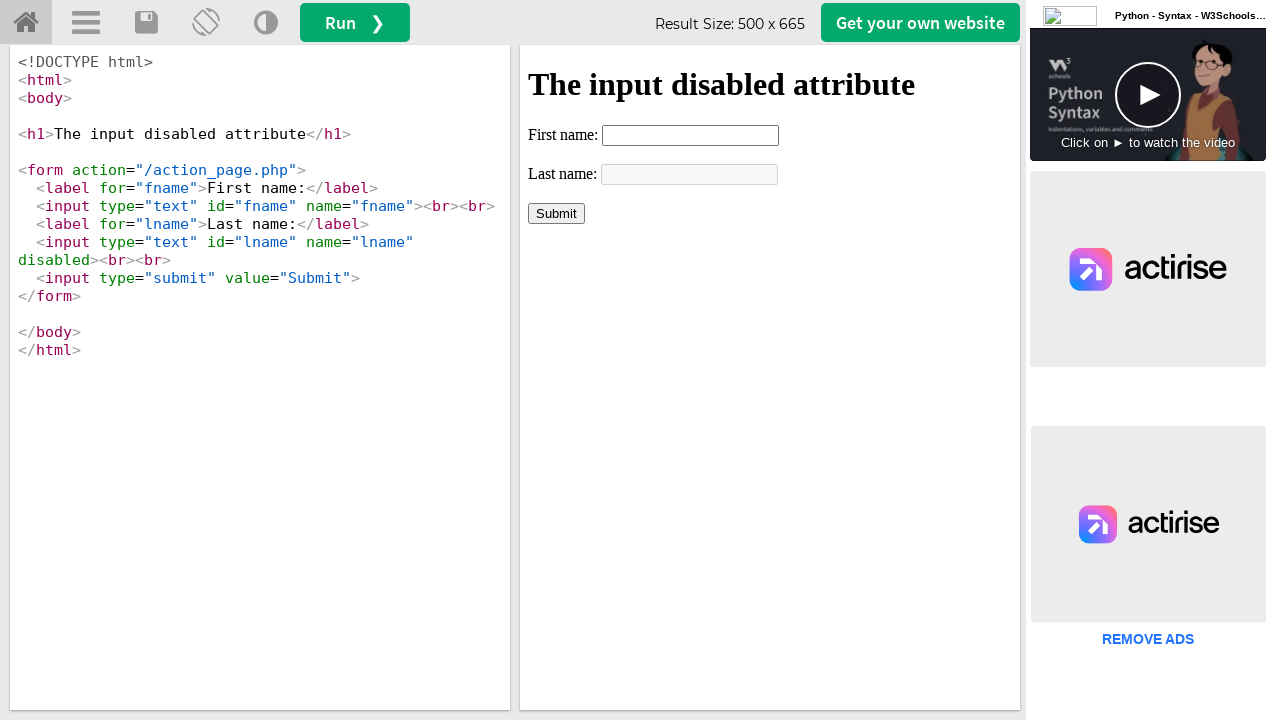

Located the iframeResult frame
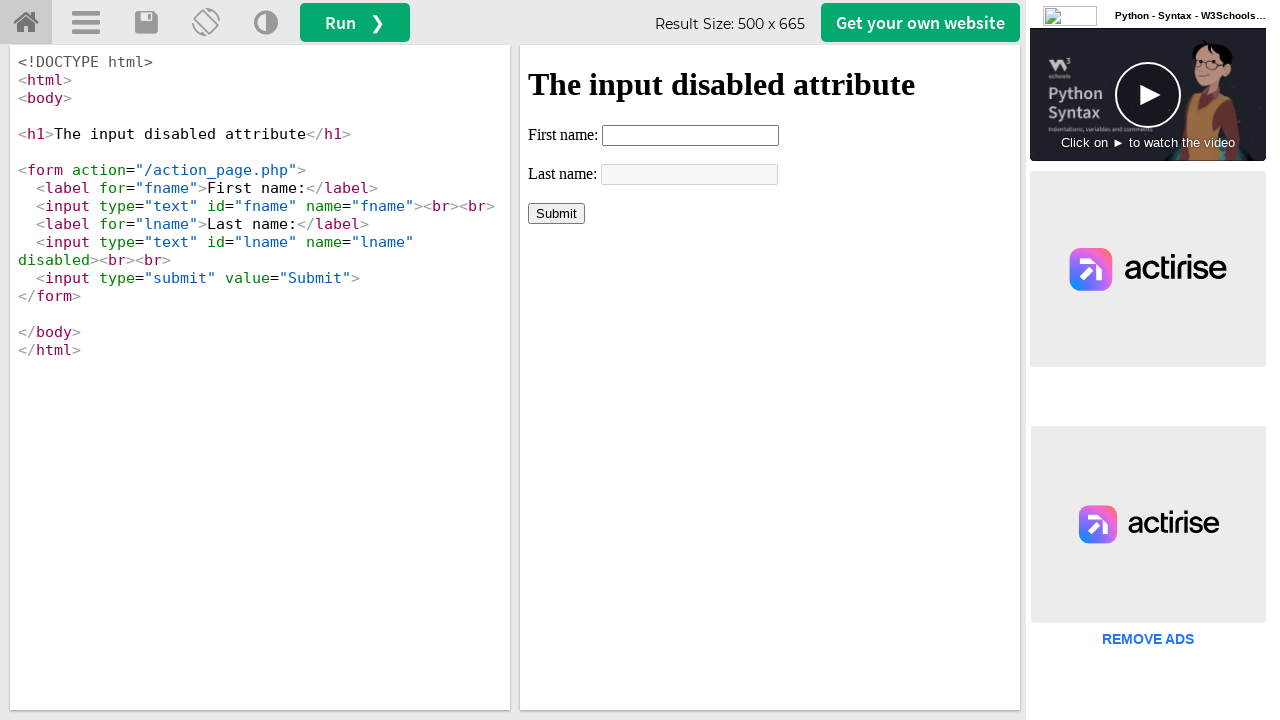

Removed disabled attribute from lname input field
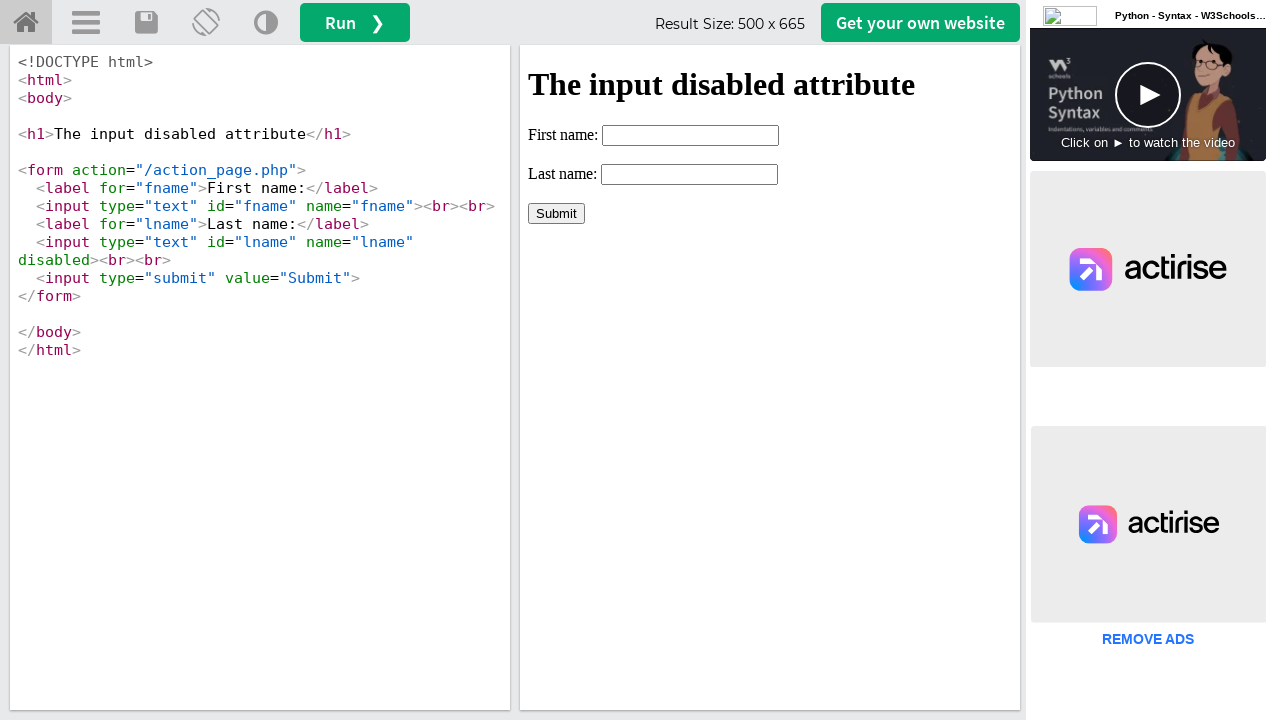

Filled lname field with 'Johnson Test' on #iframeResult >> internal:control=enter-frame >> input[name='lname']
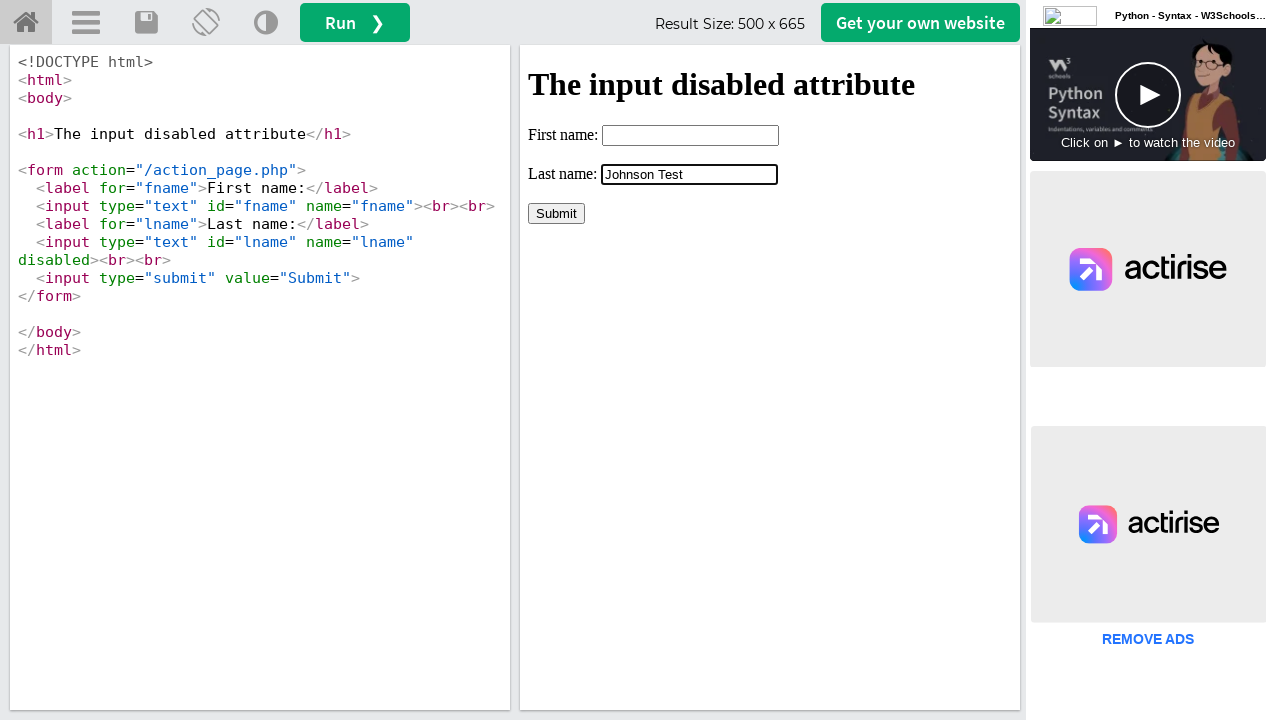

Clicked Submit button to submit the form at (556, 213) on #iframeResult >> internal:control=enter-frame >> input[value='Submit']
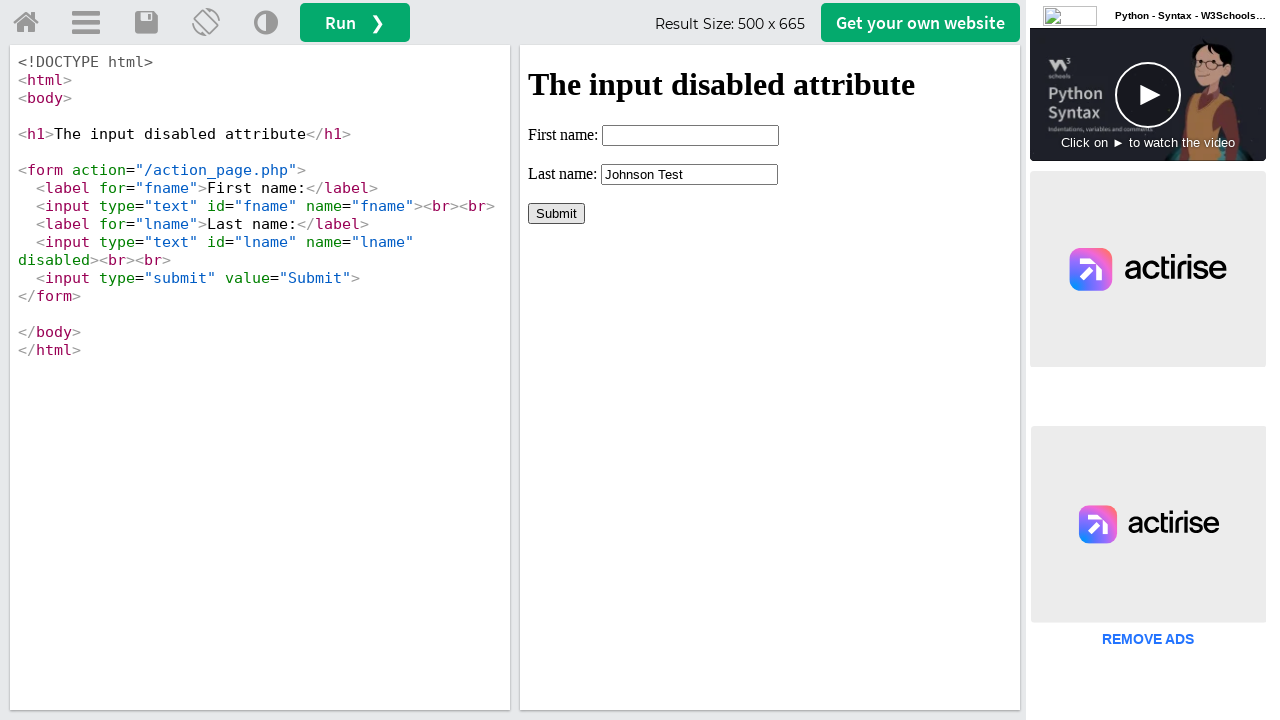

Verified form submission result contains 'Johnson Test'
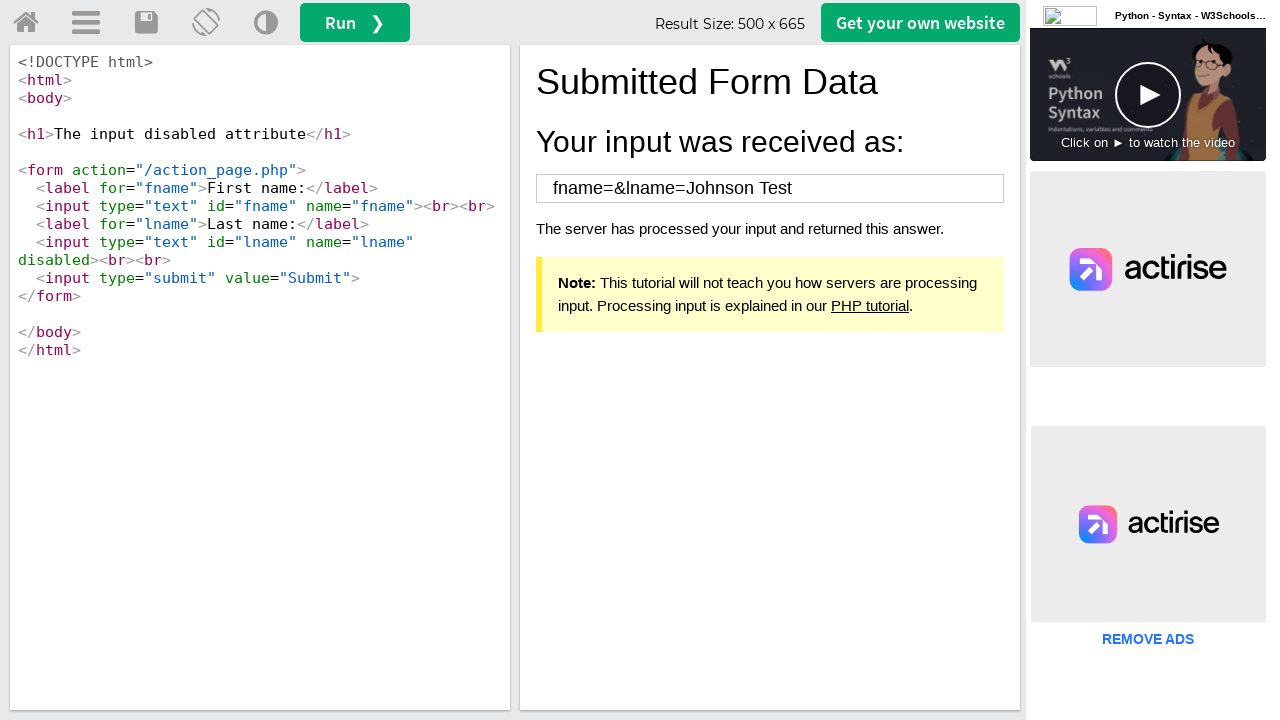

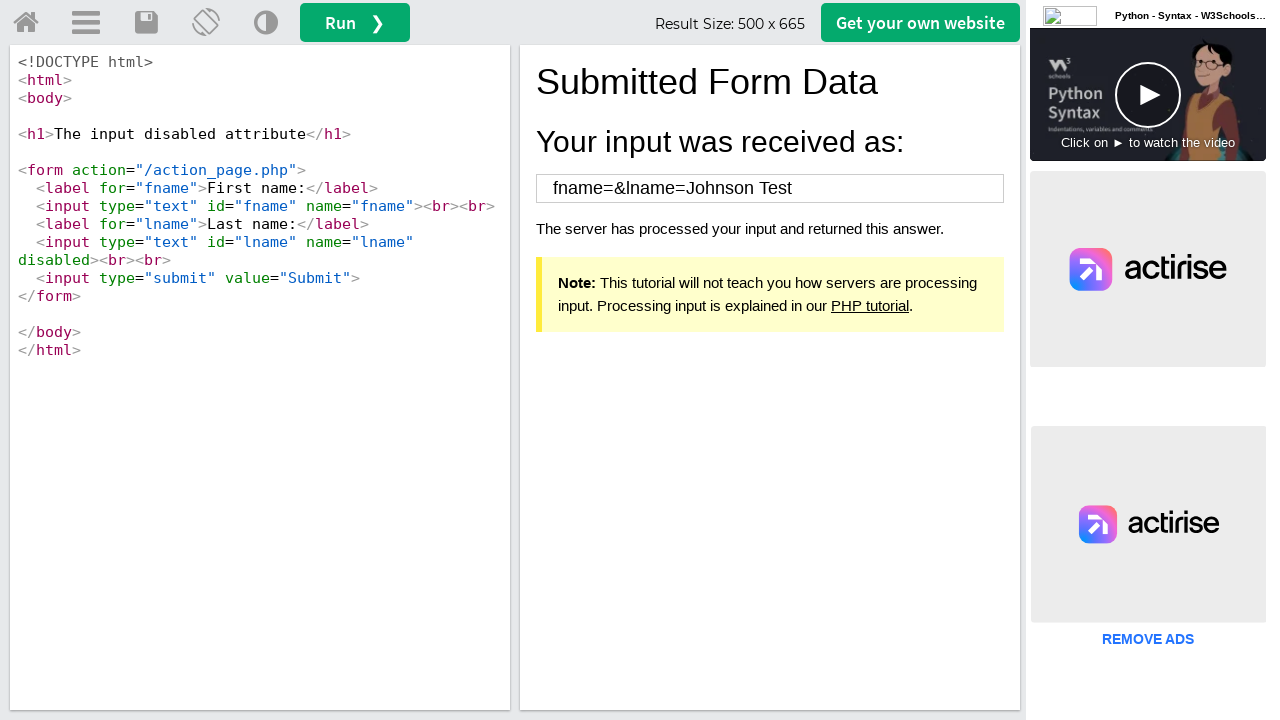